Tests handling of shadow DOM elements by locating a shadow root and filling an input field within it

Starting URL: https://selectorshub.com/xpath-practice-page

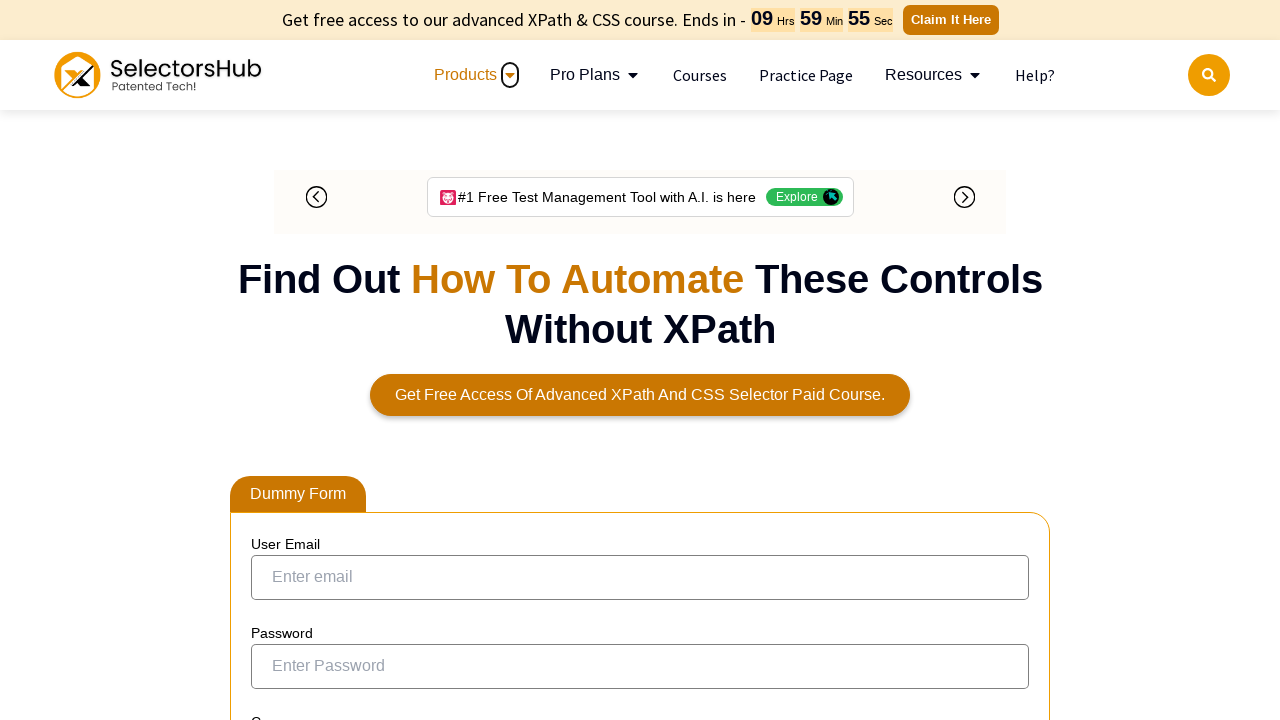

Located shadow root element with div#userName
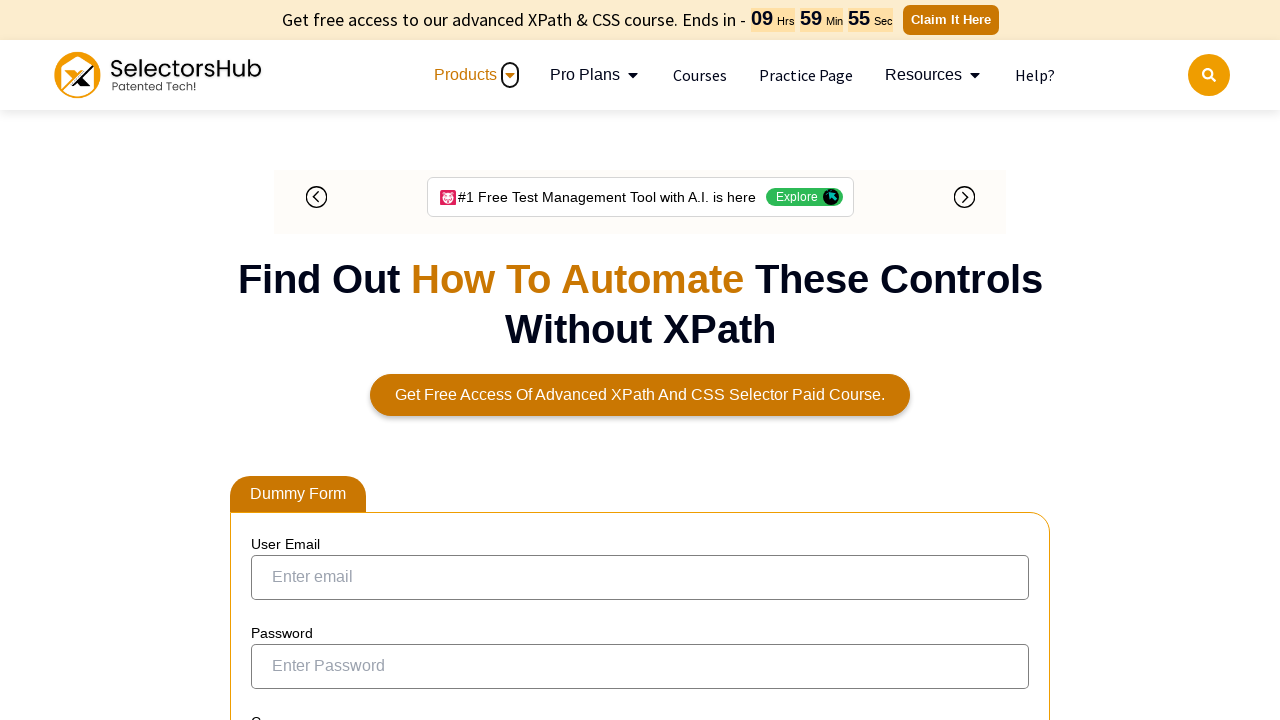

Filled shadow DOM input field #kils with 'MarcusJohnson' on div#userName >> #kils
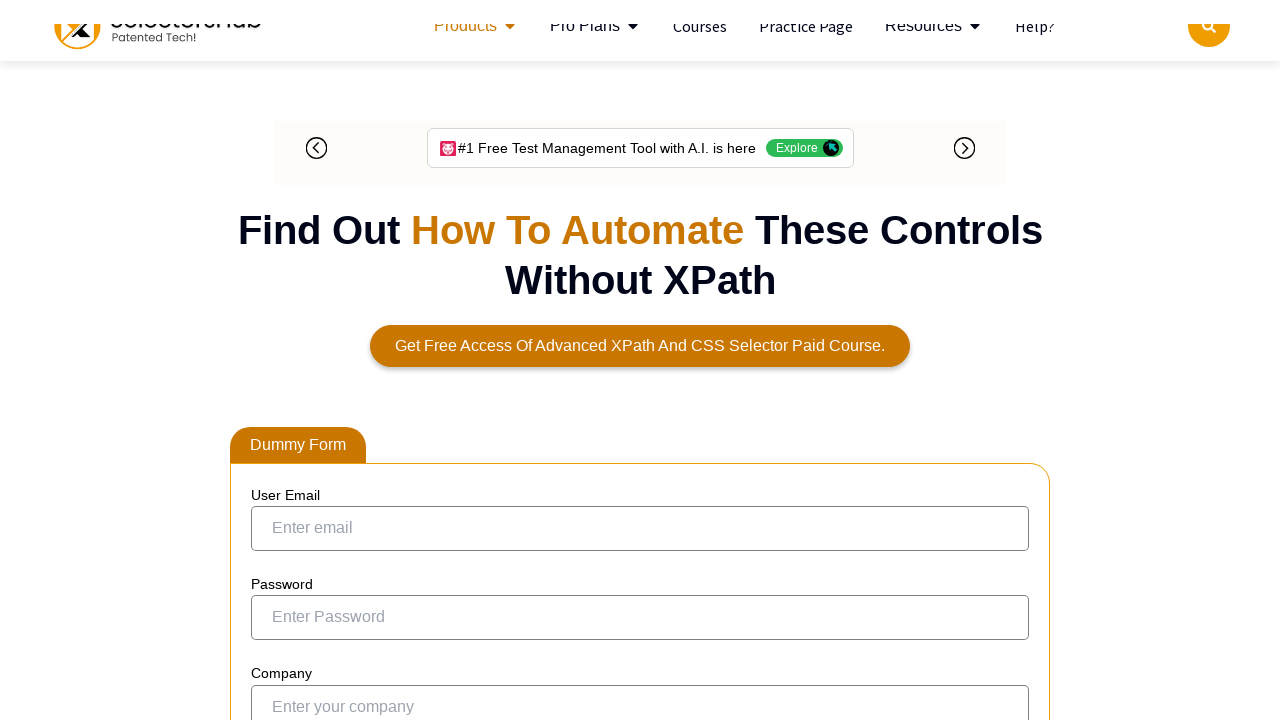

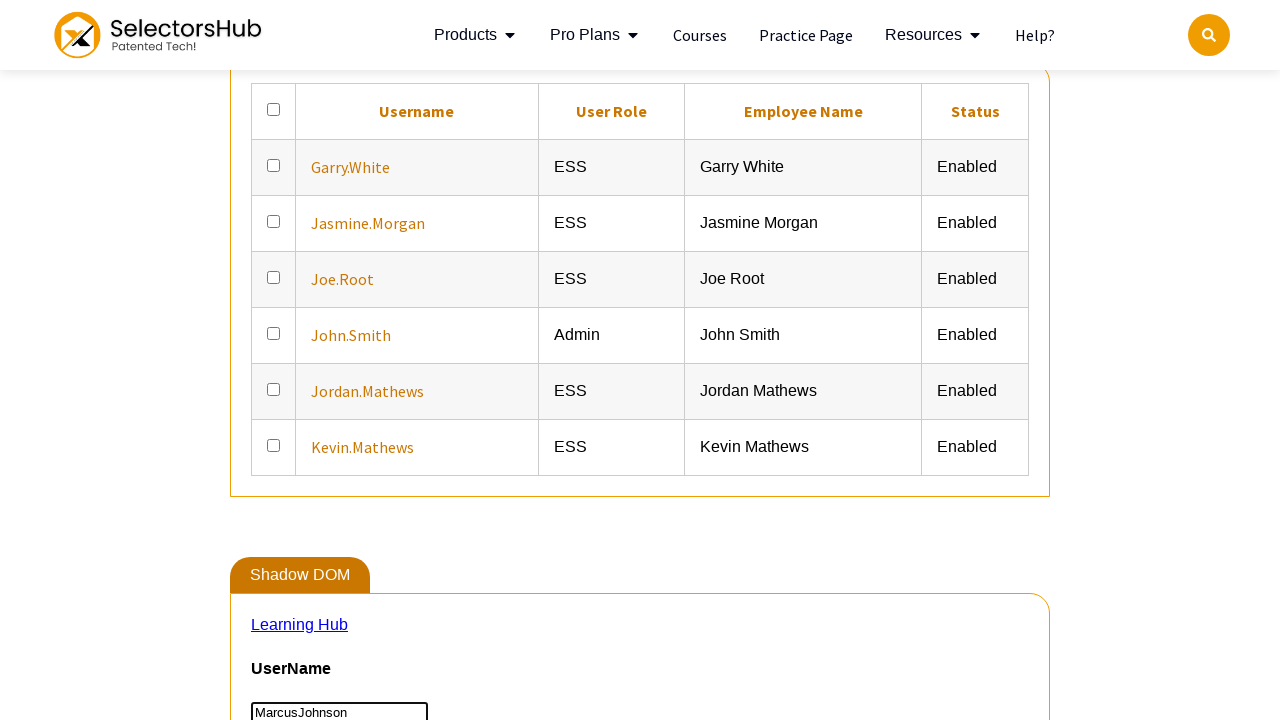